Tests table sorting functionality by clicking the header to sort vegetables, verifying the sort order, and searching for a specific item's price while navigating through pages

Starting URL: https://rahulshettyacademy.com/seleniumPractise/#/offers

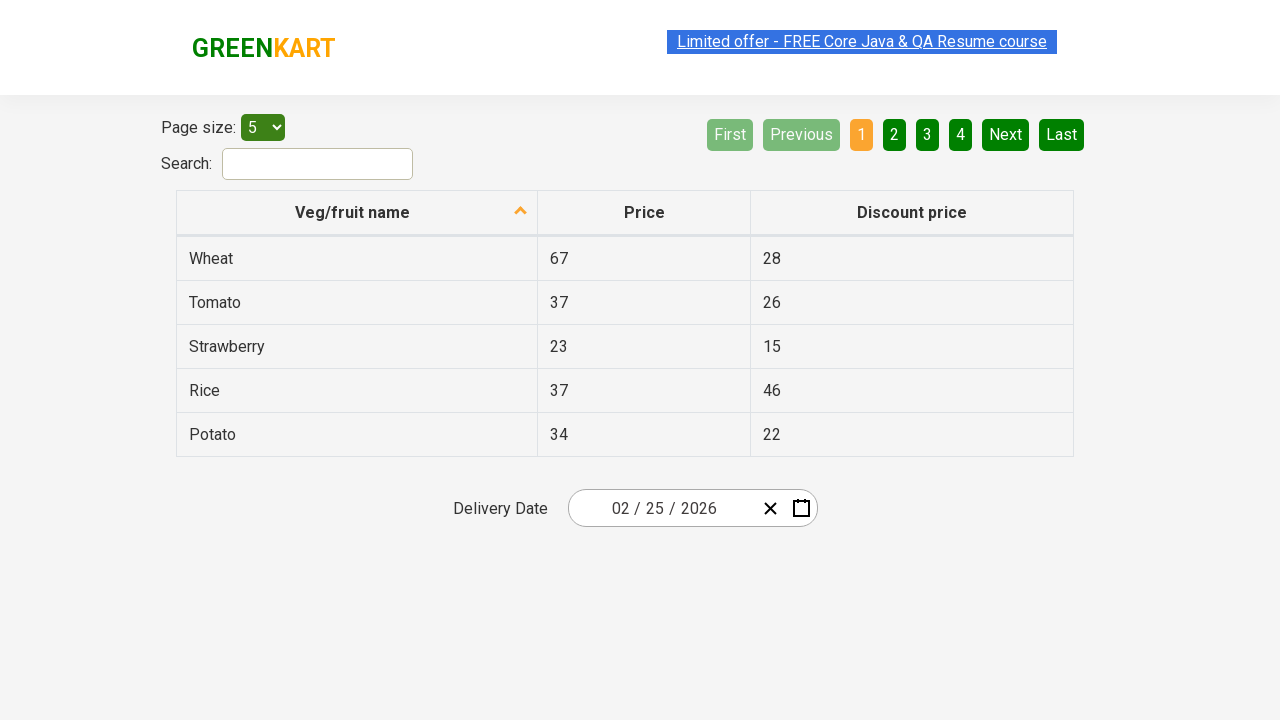

Clicked first column header to sort table by vegetable name at (357, 213) on xpath=//table[@class='table table-bordered']//thead//tr//th[1]
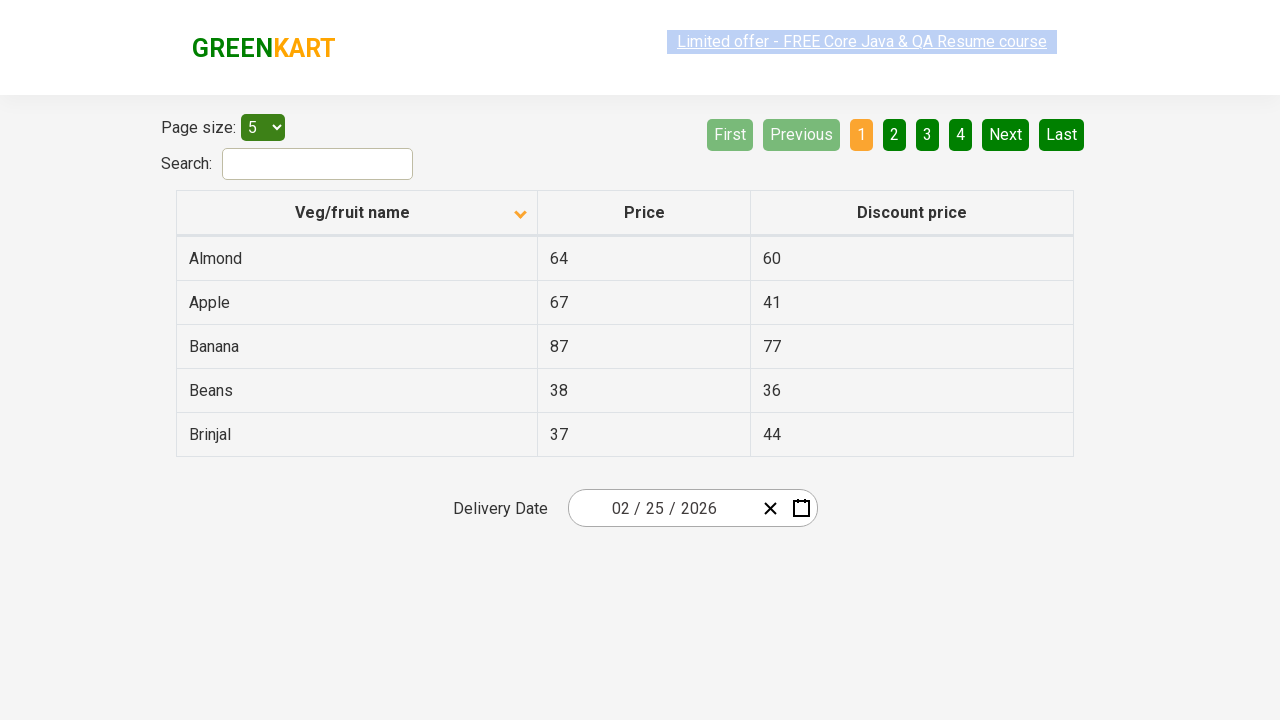

Retrieved all vegetable name elements from table
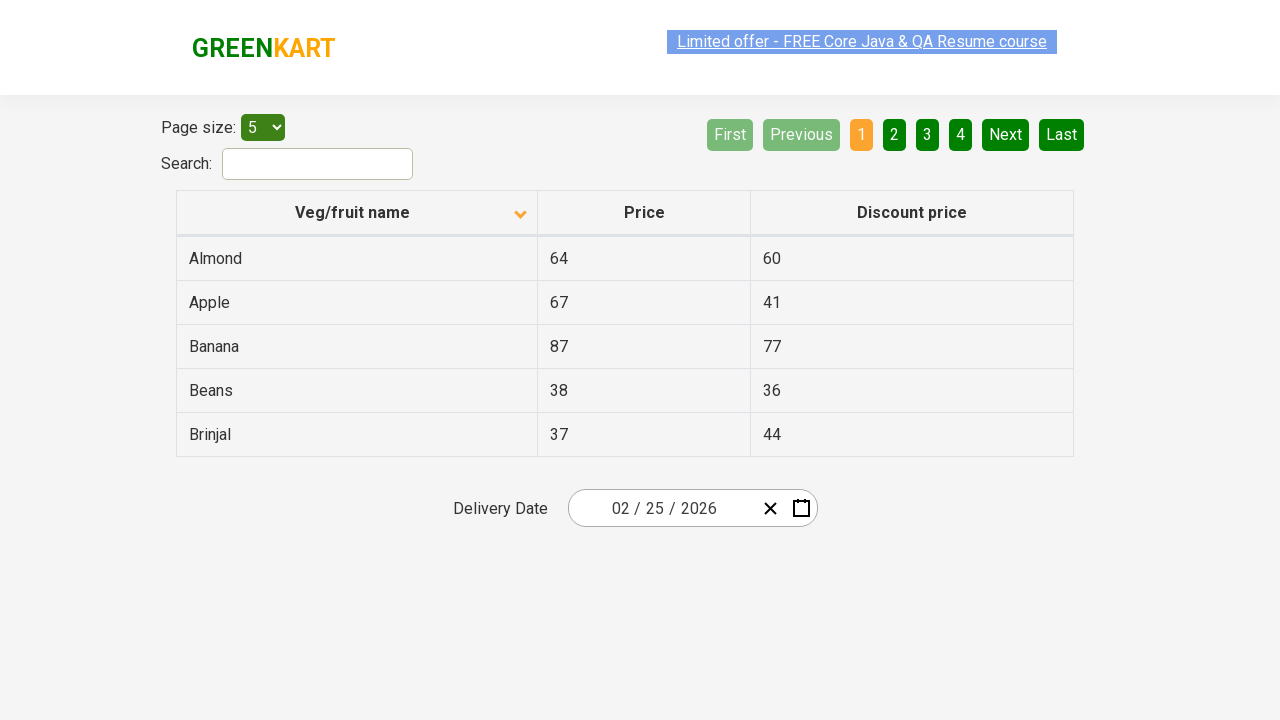

Extracted 5 vegetable names from table cells
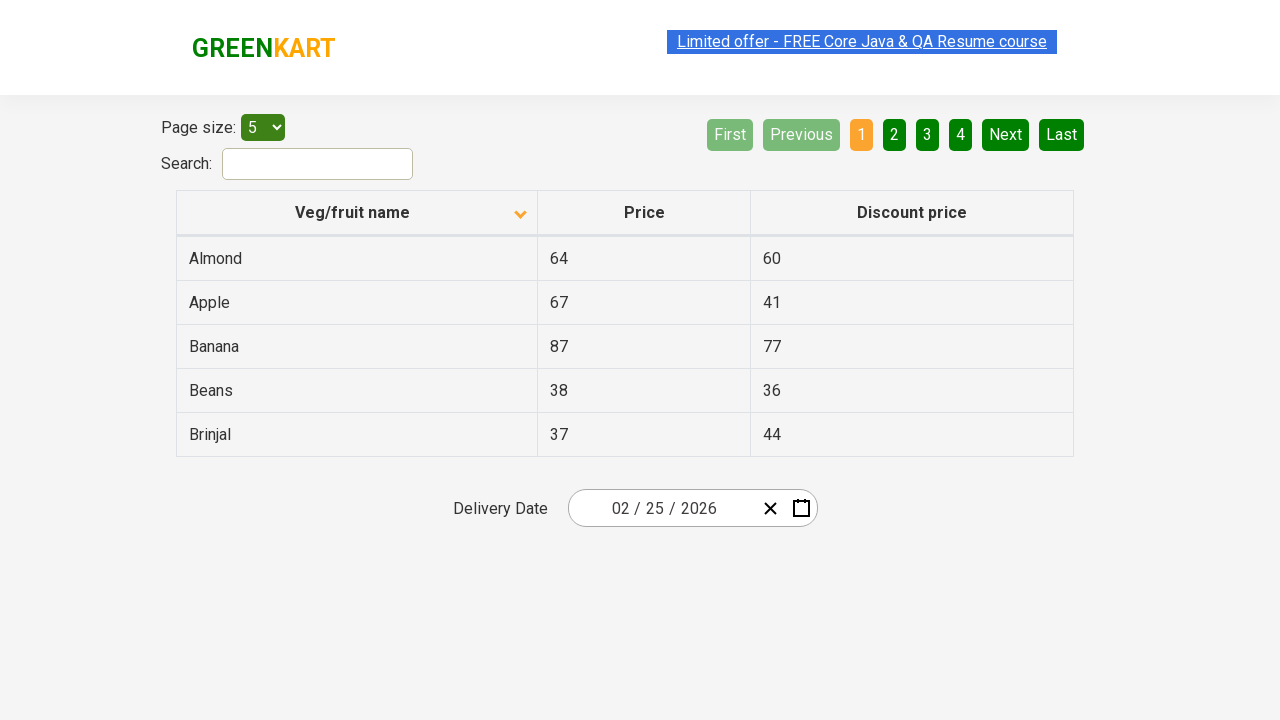

Verified that vegetable names are sorted alphabetically
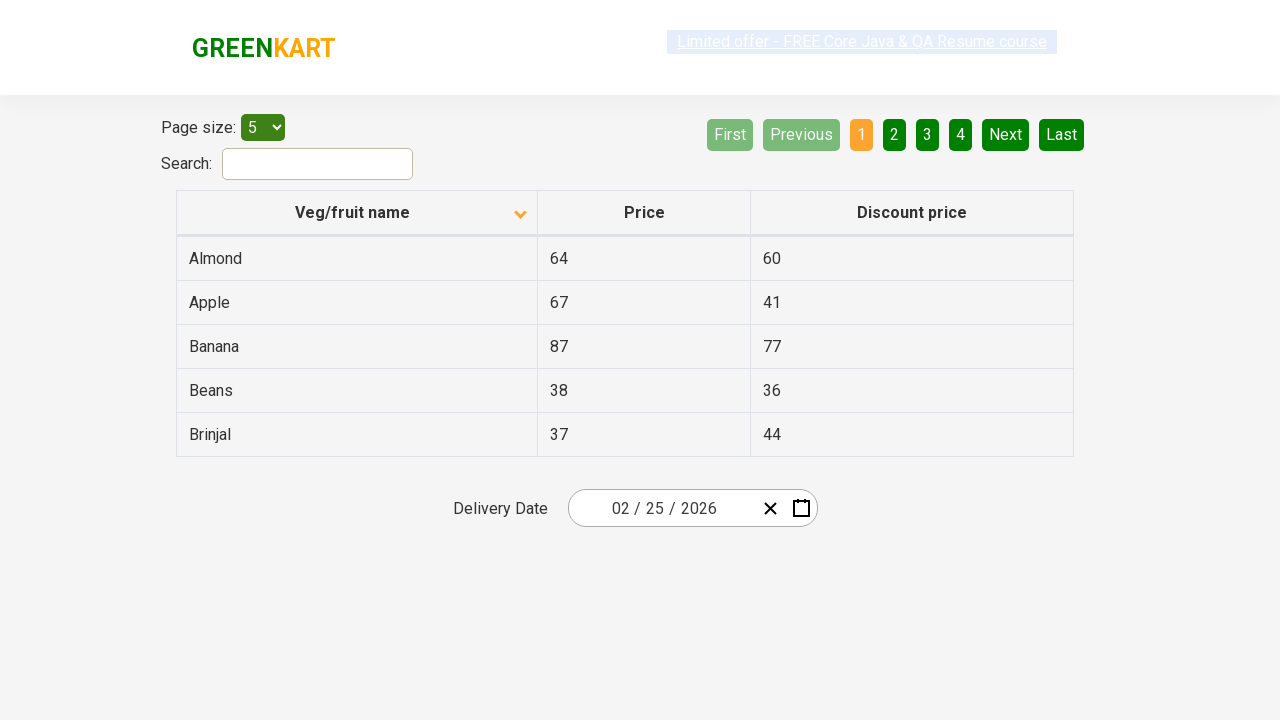

Searched for 'Beans' on current page (attempt 1)
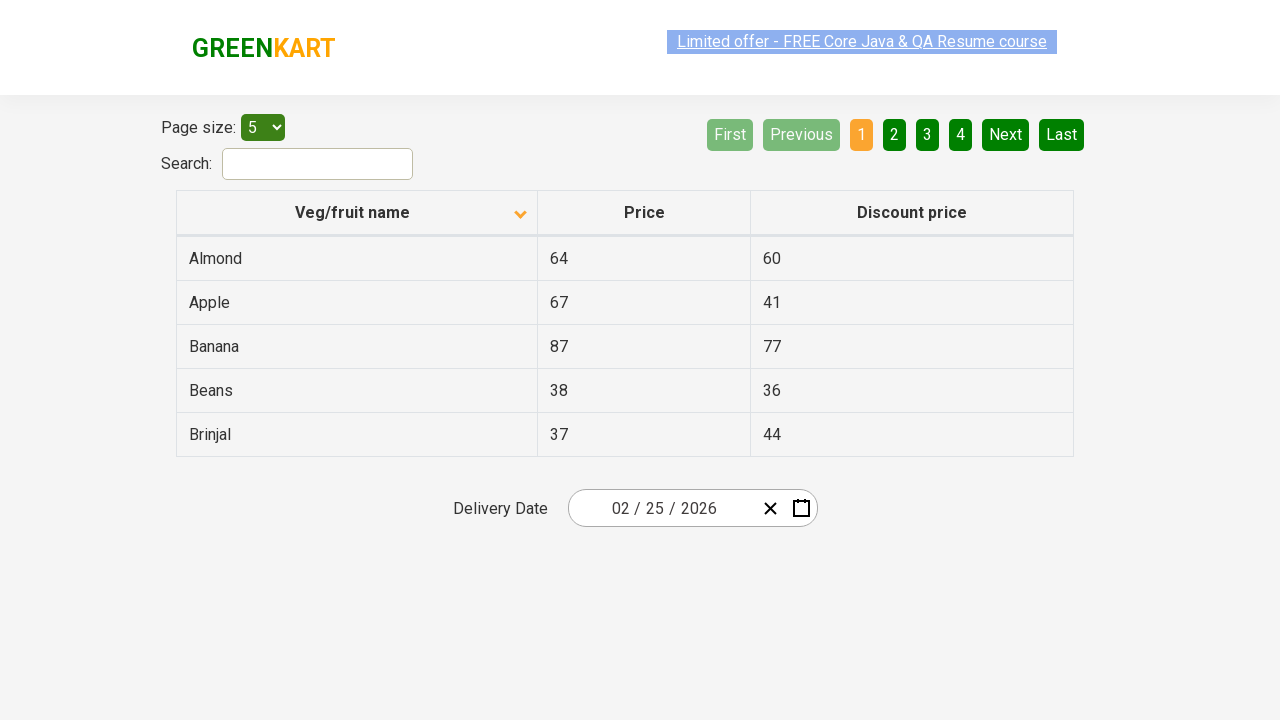

Found Beans and extracted price: 38
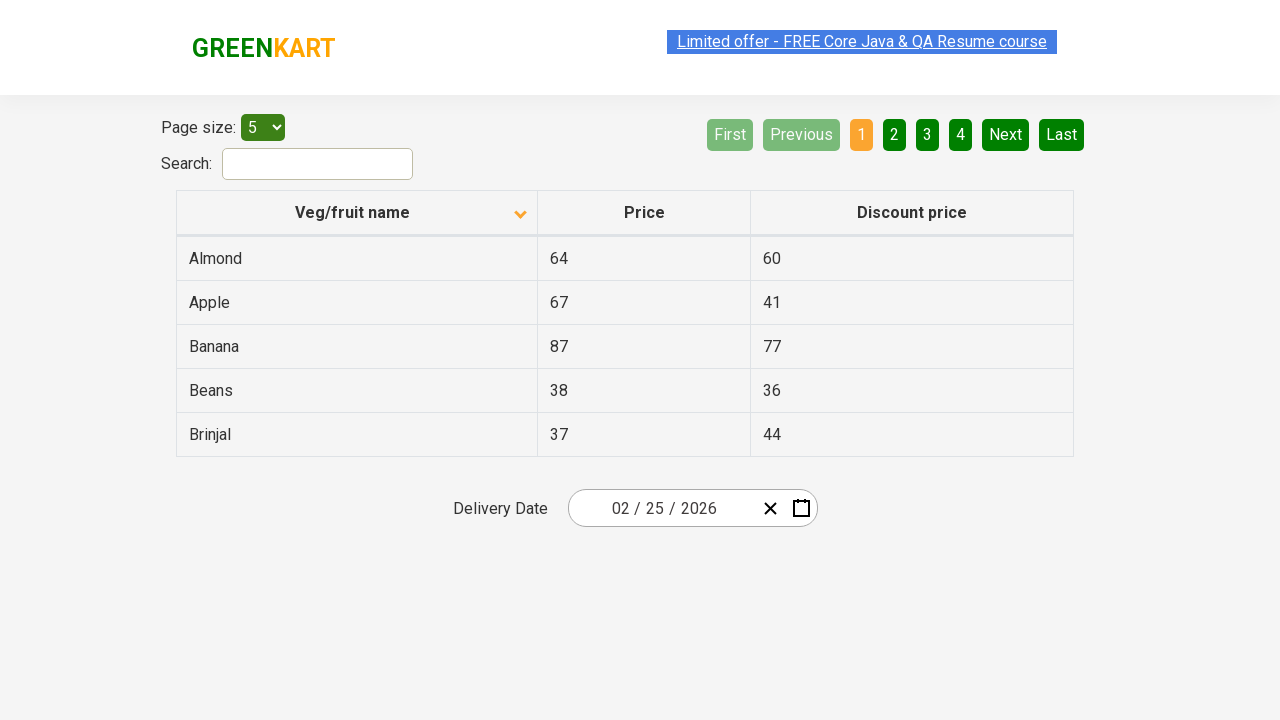

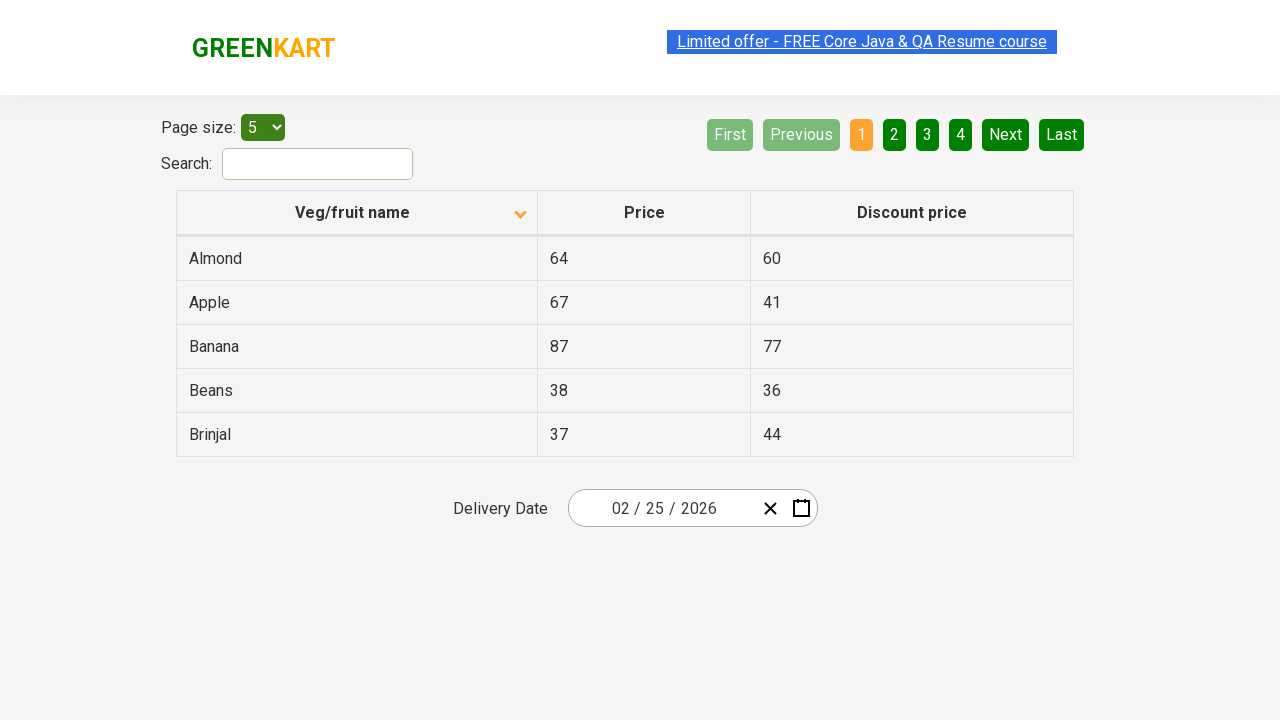